Tests slider interaction by dragging the minimum slider handle to the right and the maximum slider handle to the left using mouse actions

Starting URL: https://testautomationpractice.blogspot.com/#

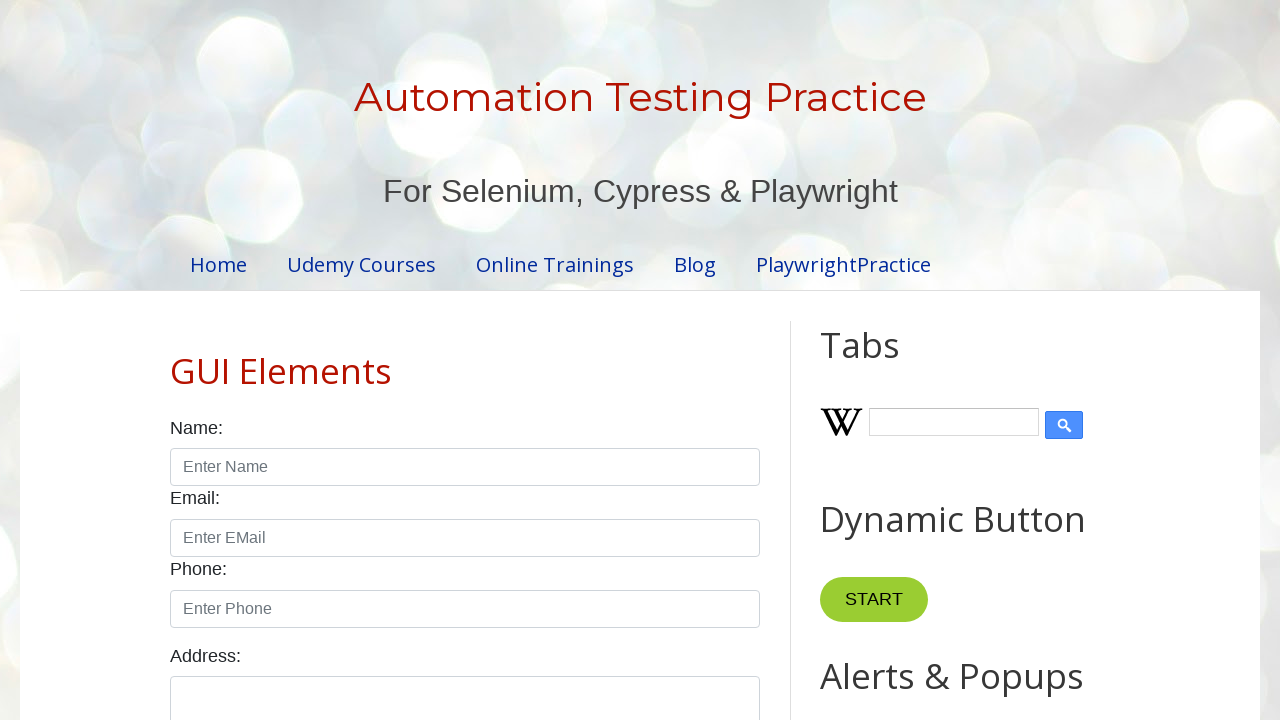

Located the minimum slider handle
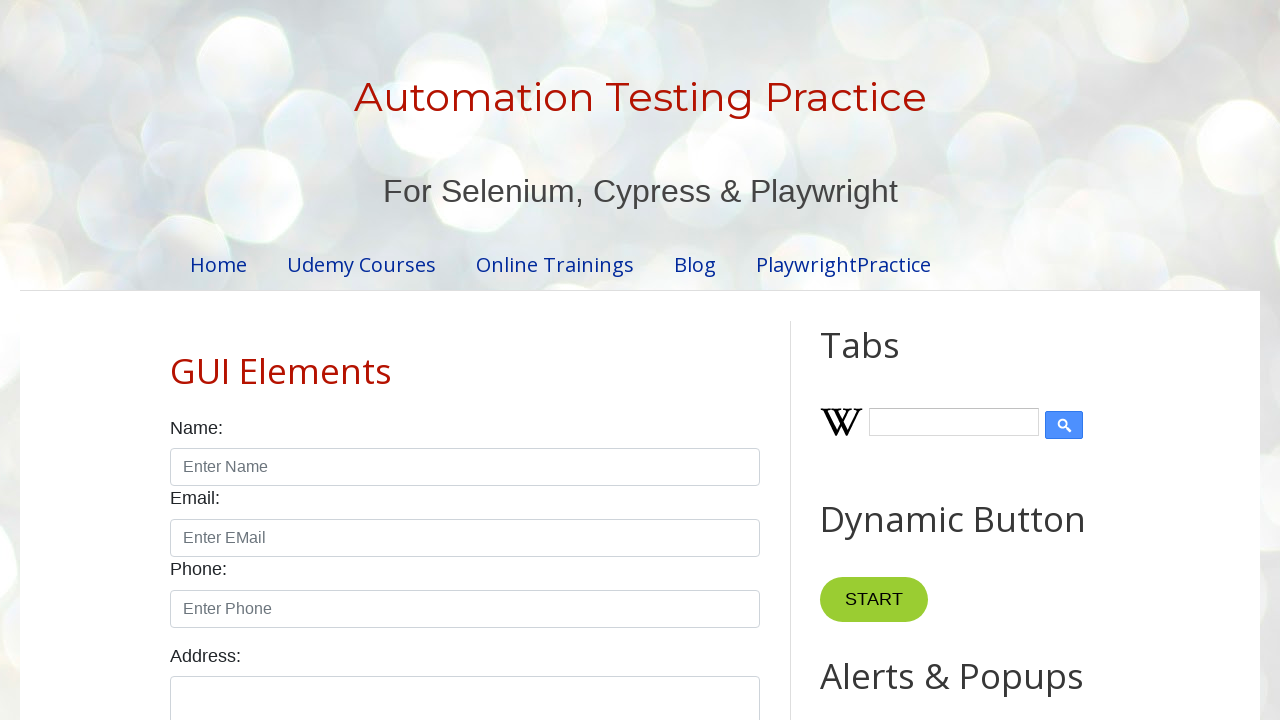

Located the maximum slider handle
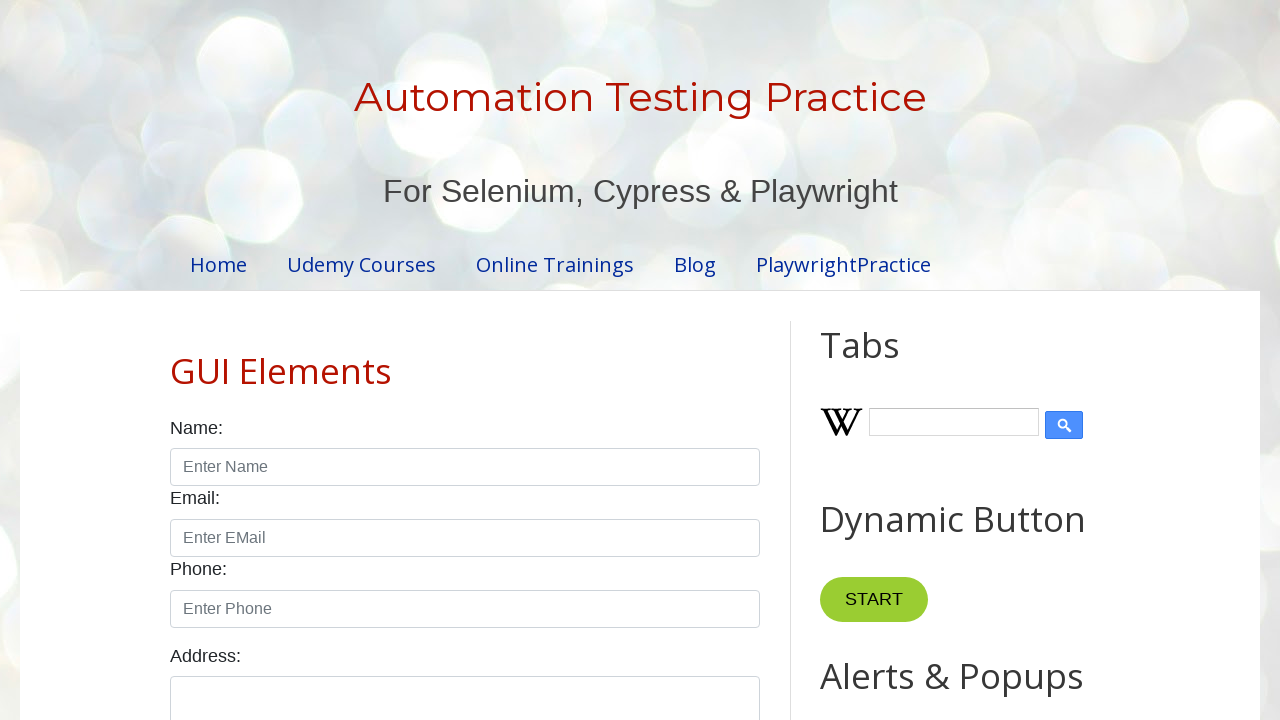

Minimum slider handle became visible
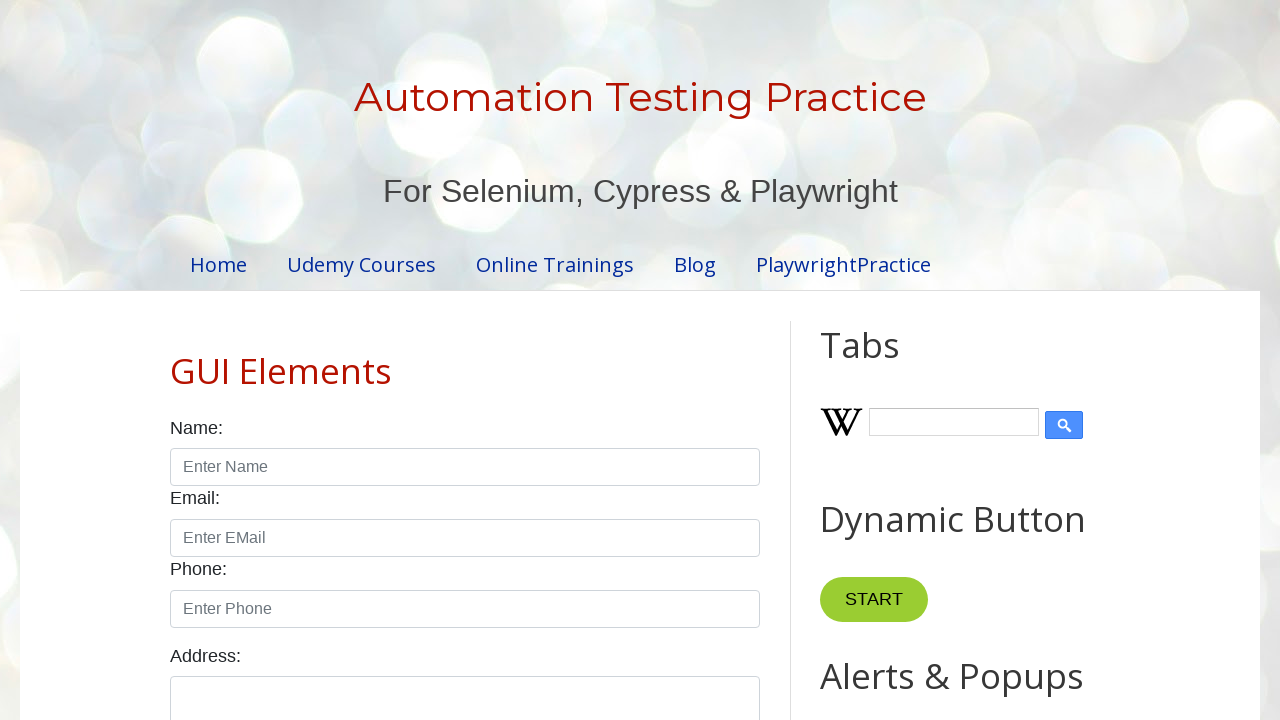

Maximum slider handle became visible
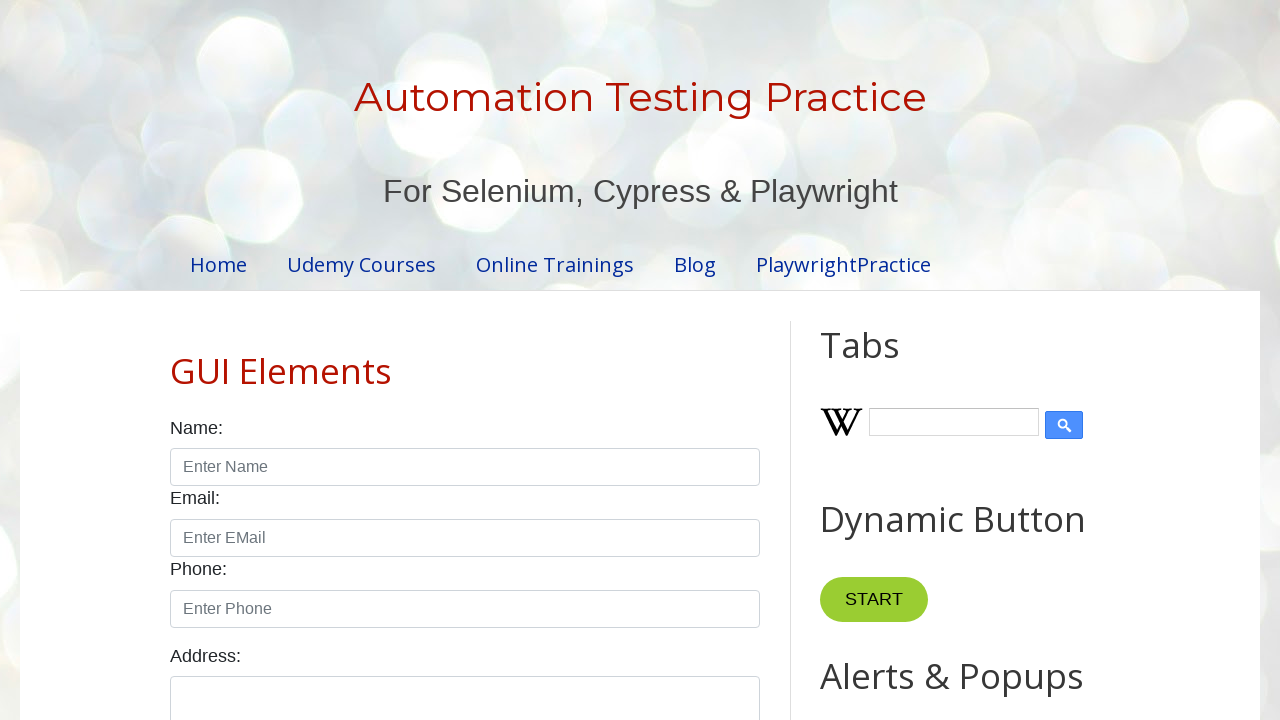

Dragged minimum slider to the right by 100 pixels at (956, 352)
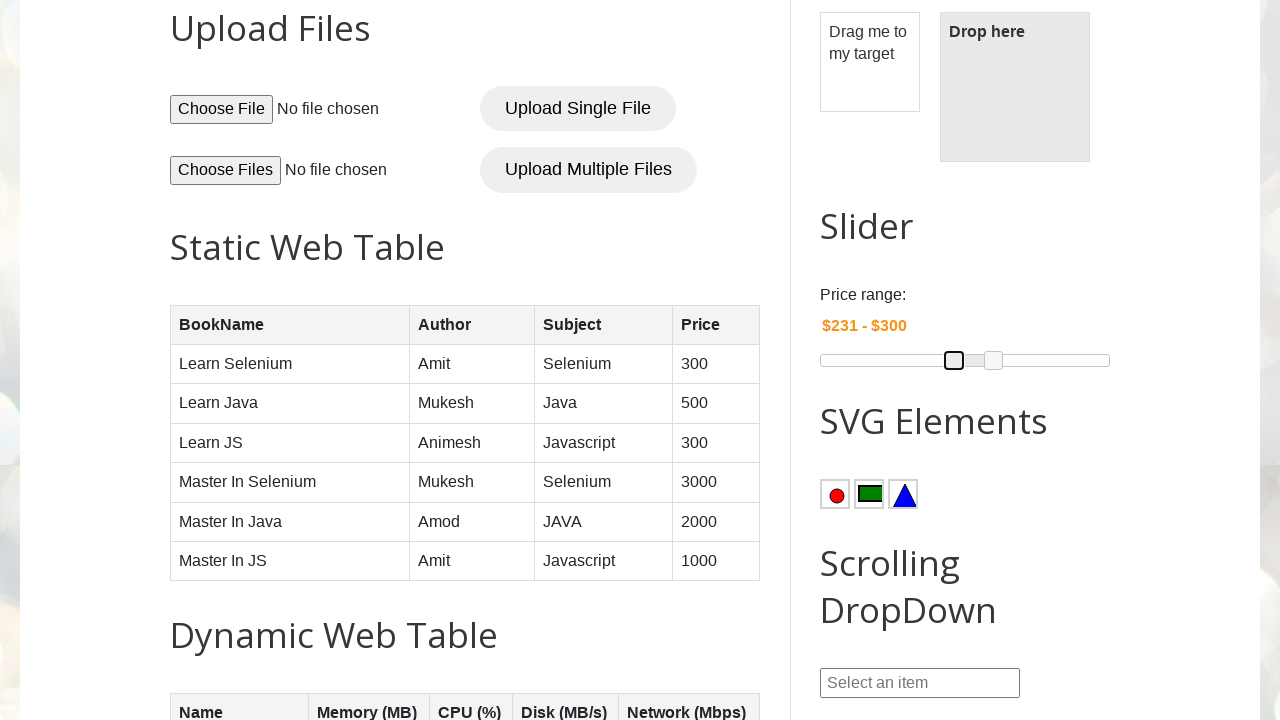

Retrieved bounding box of minimum slider
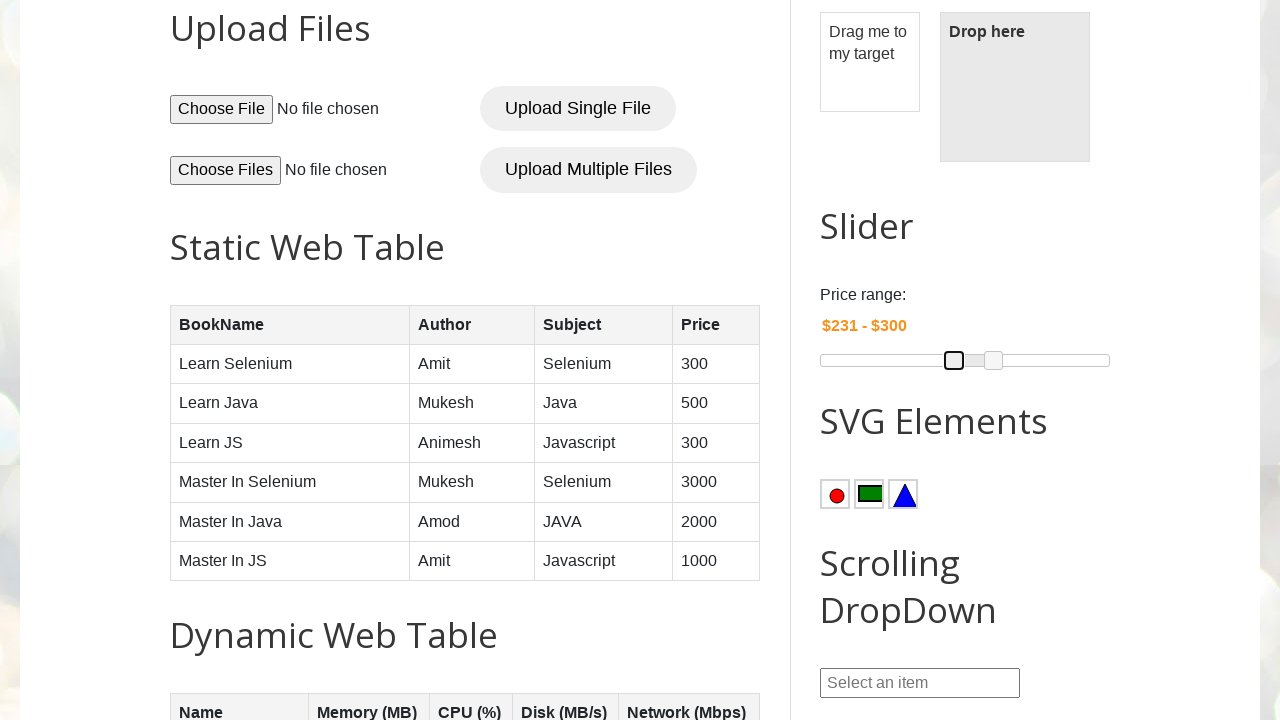

Moved mouse to center of minimum slider handle at (954, 360)
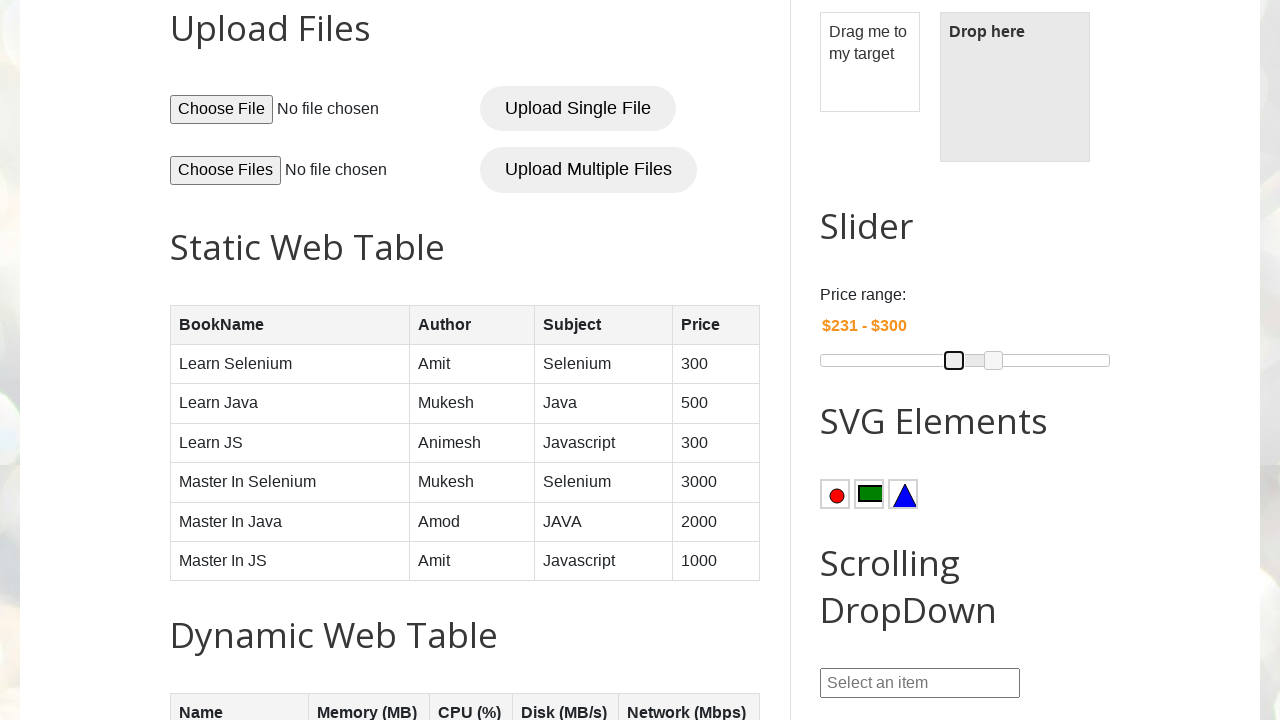

Mouse button pressed down on minimum slider at (954, 360)
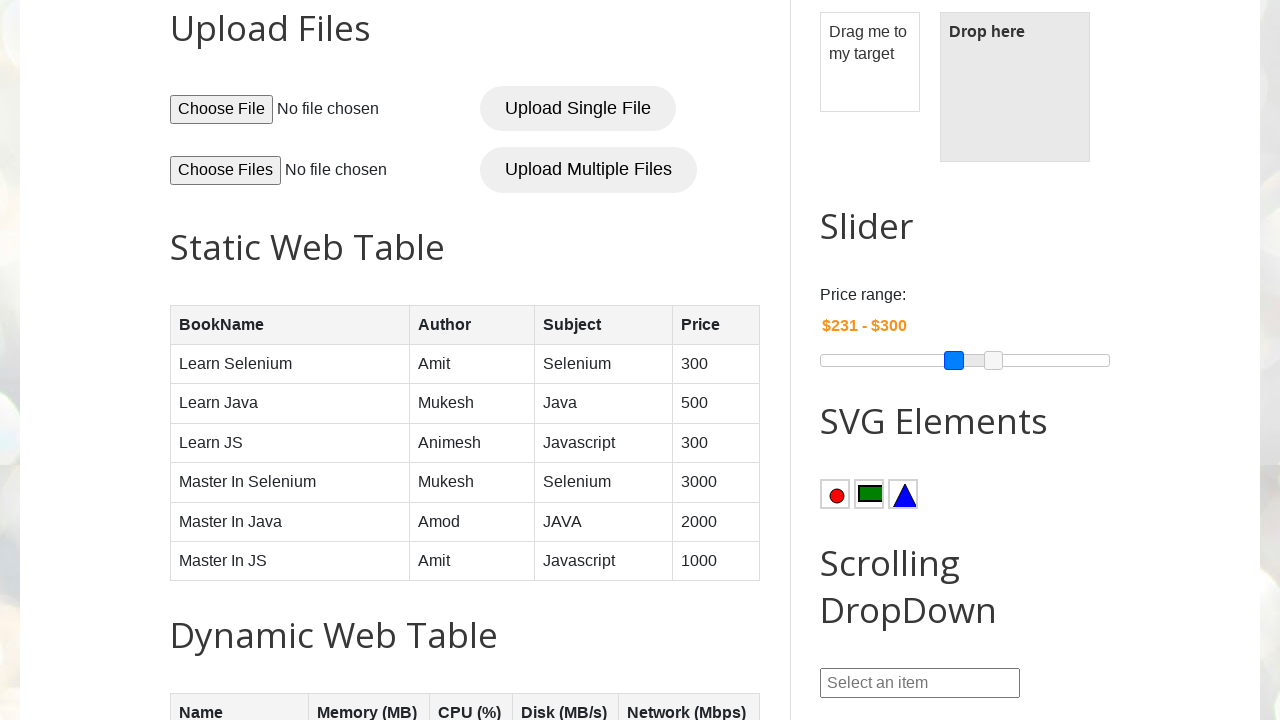

Dragged minimum slider 100 pixels to the right using mouse at (1054, 360)
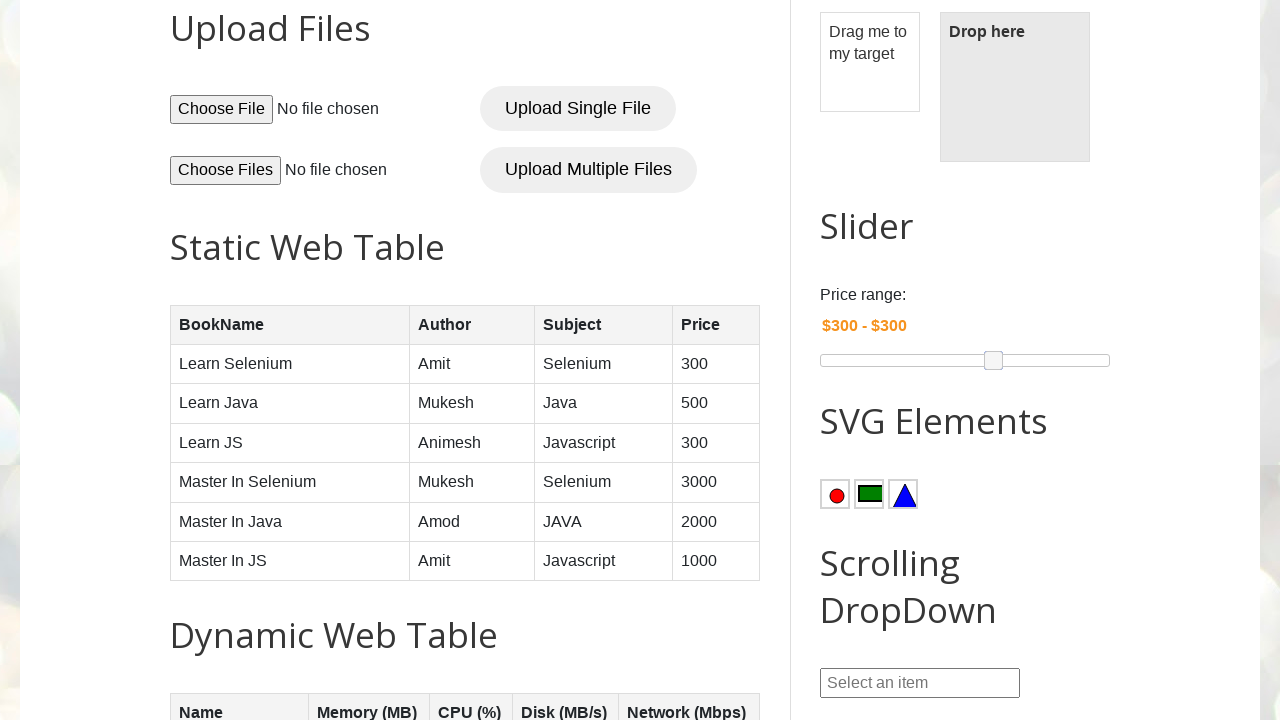

Released mouse button on minimum slider at (1054, 360)
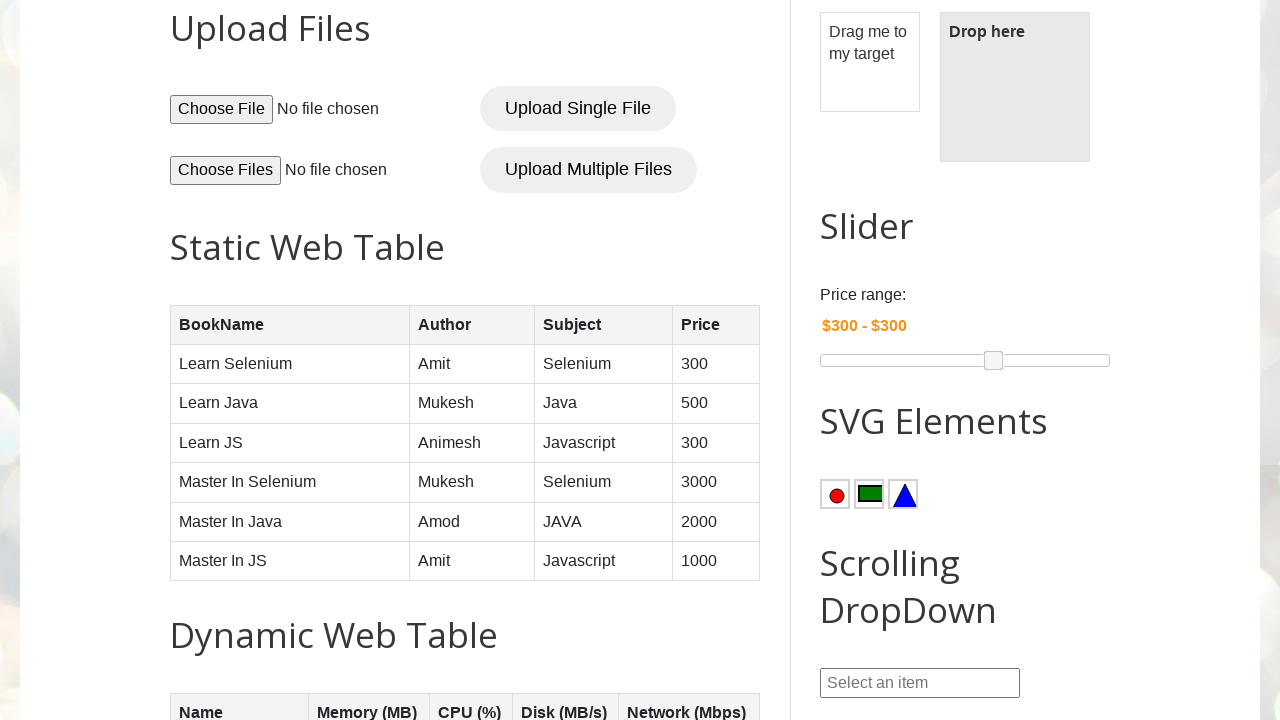

Retrieved bounding box of maximum slider
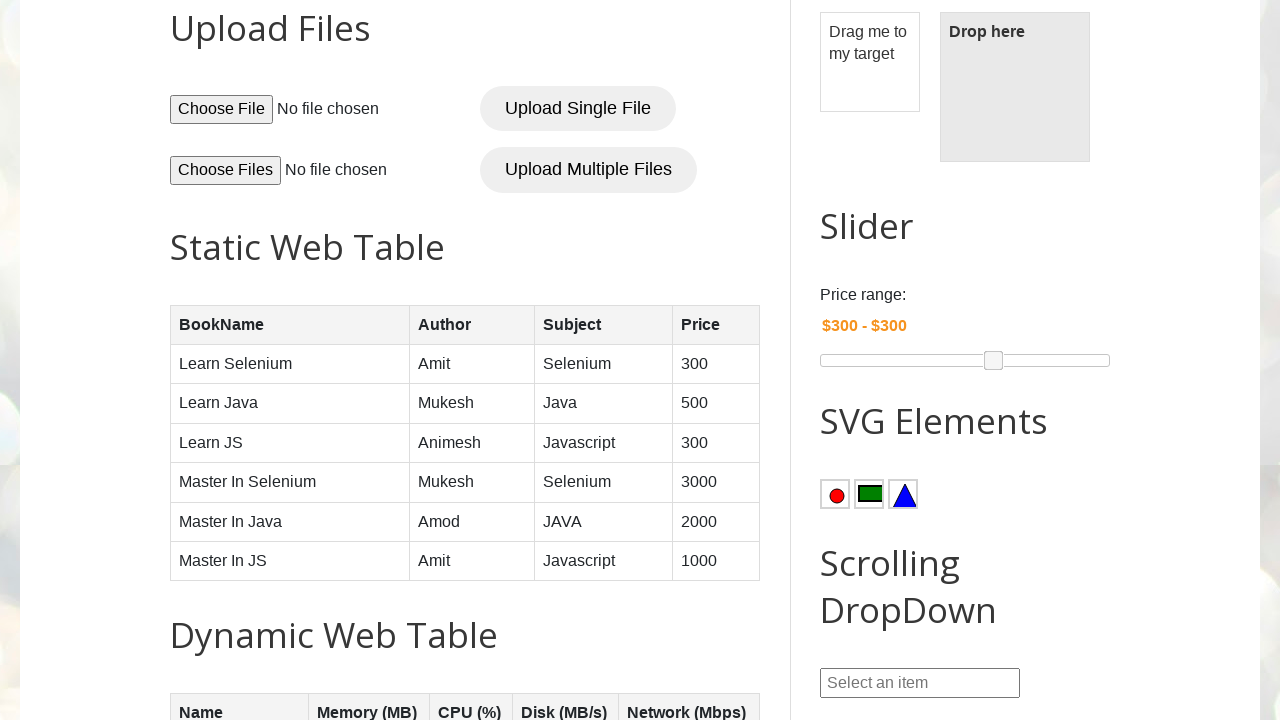

Moved mouse to center of maximum slider handle at (994, 360)
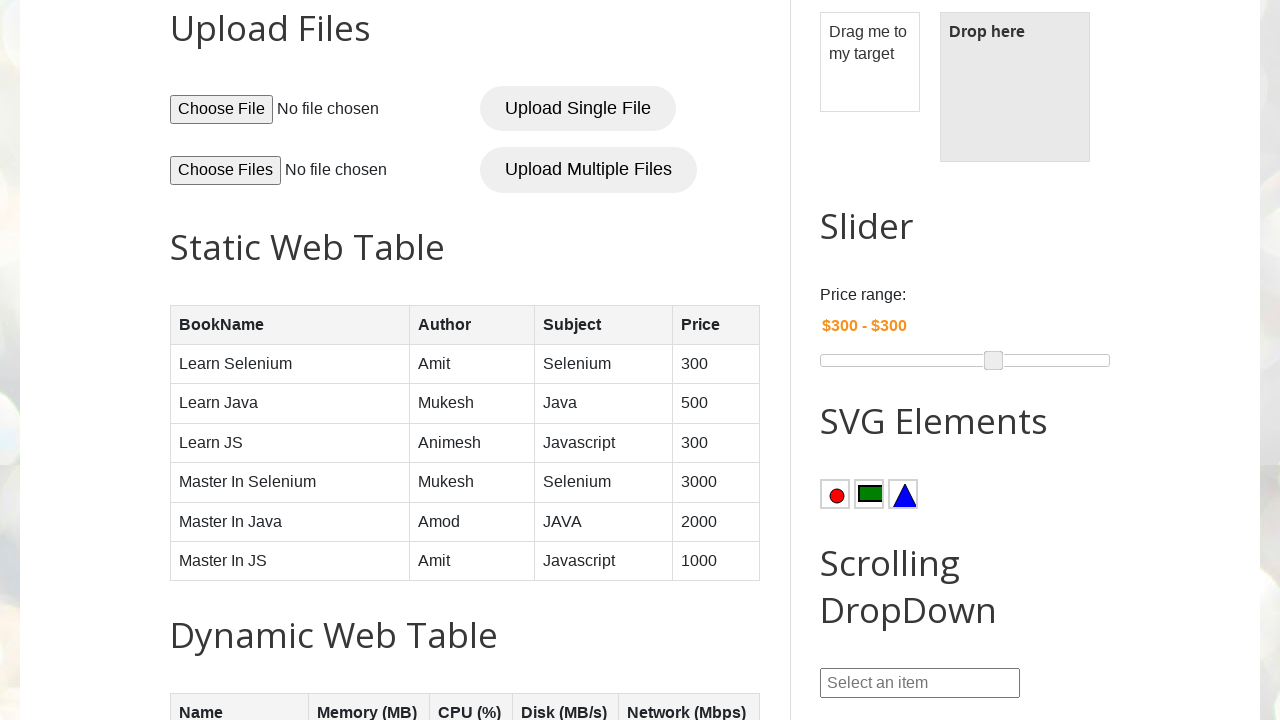

Mouse button pressed down on maximum slider at (994, 360)
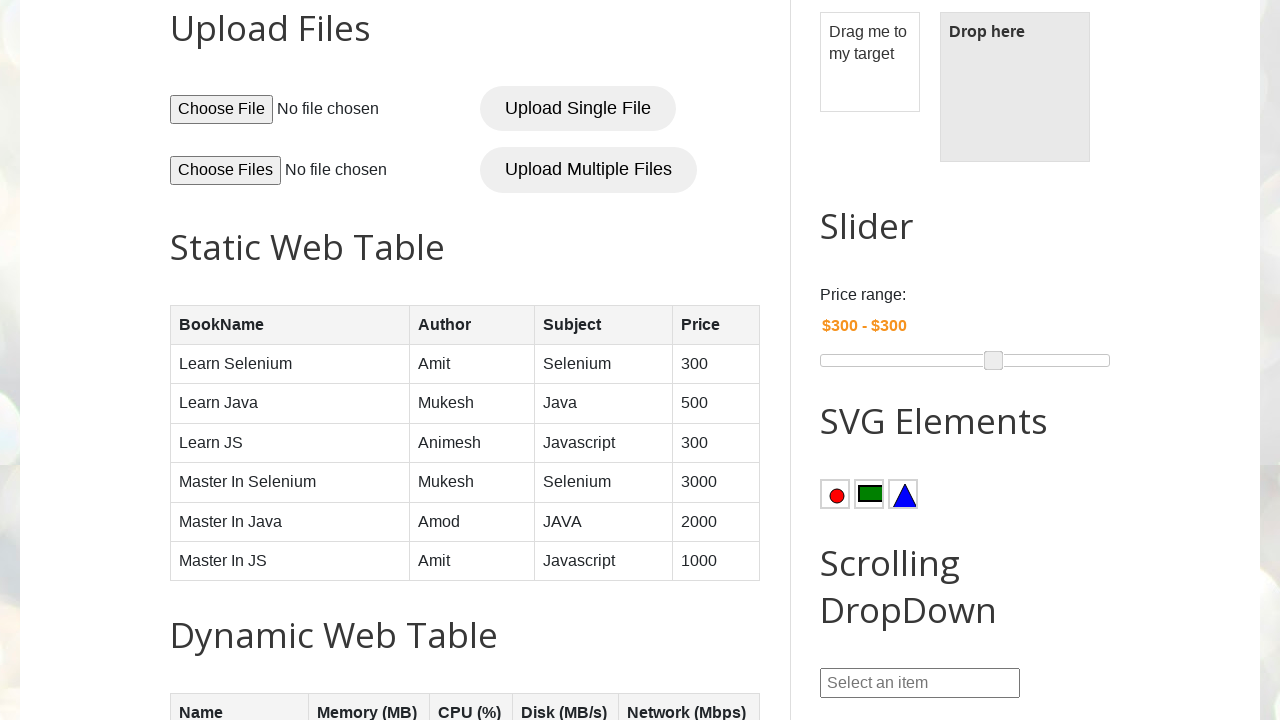

Dragged maximum slider 20 pixels to the left using mouse at (974, 360)
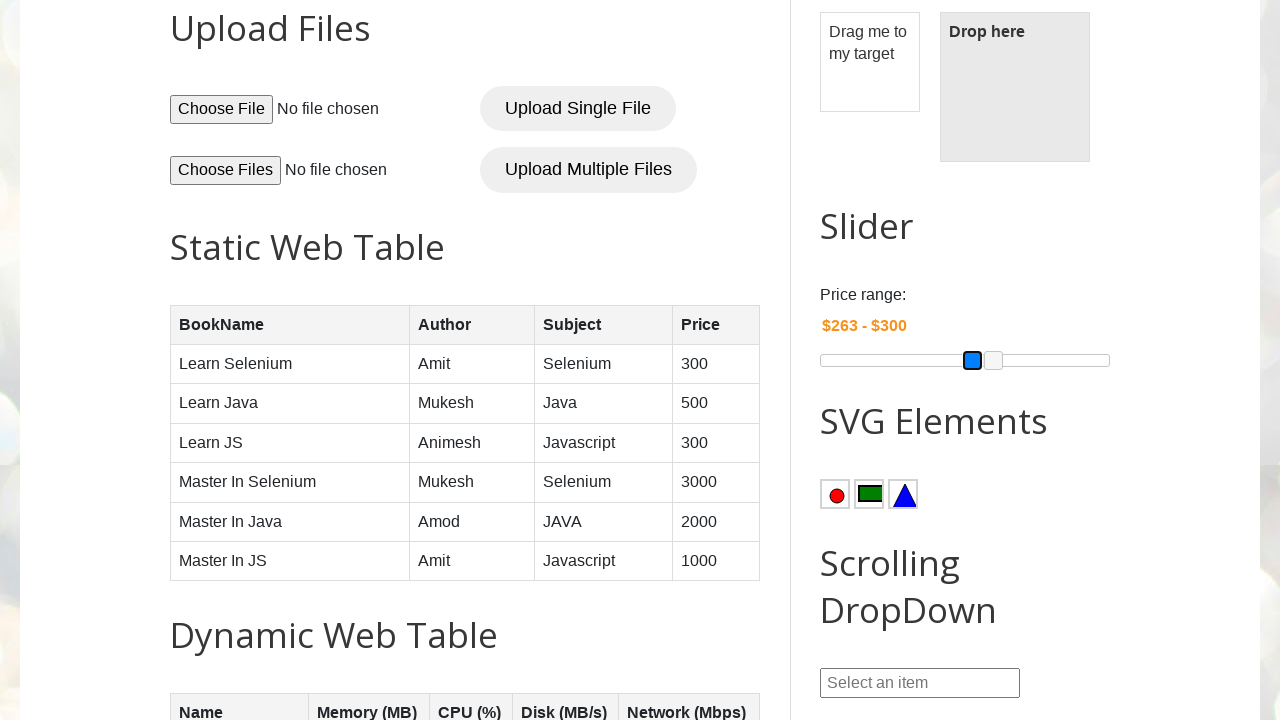

Released mouse button on maximum slider at (974, 360)
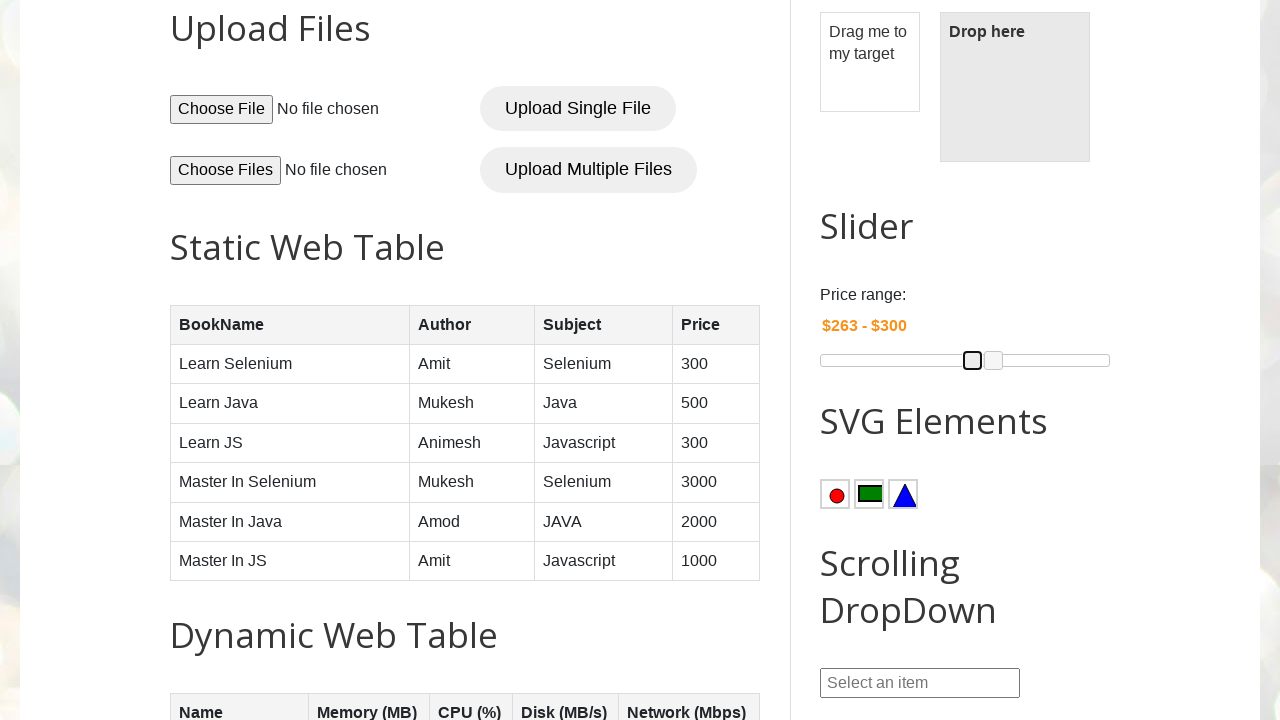

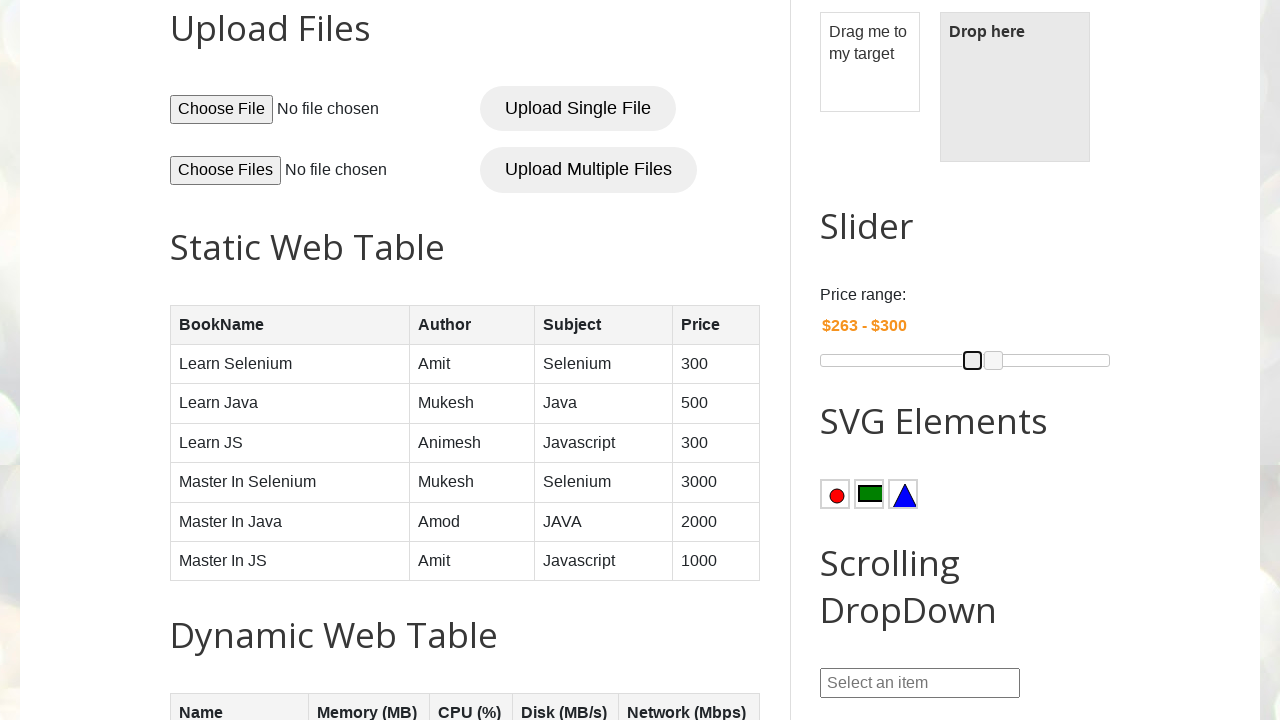